Tests drag and drop functionality on jQuery UI demo page by dragging an element and dropping it onto a target area

Starting URL: https://jqueryui.com/droppable/

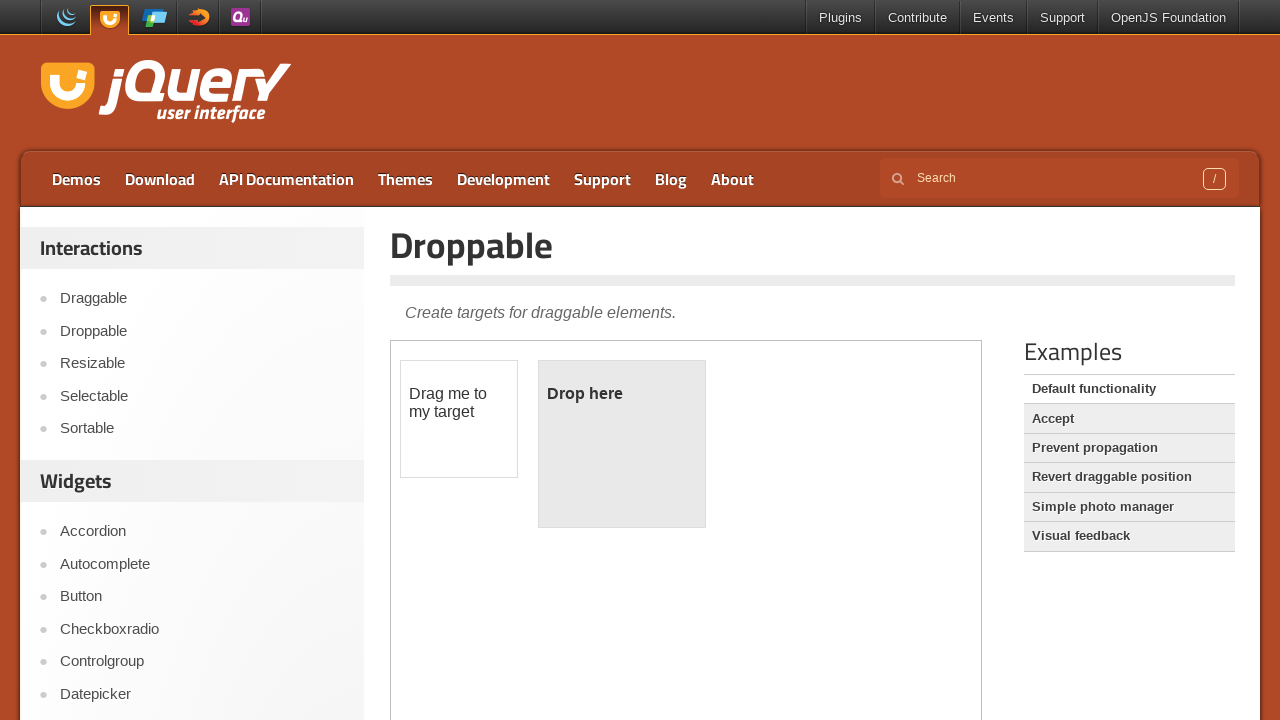

Navigated to jQuery UI droppable demo page
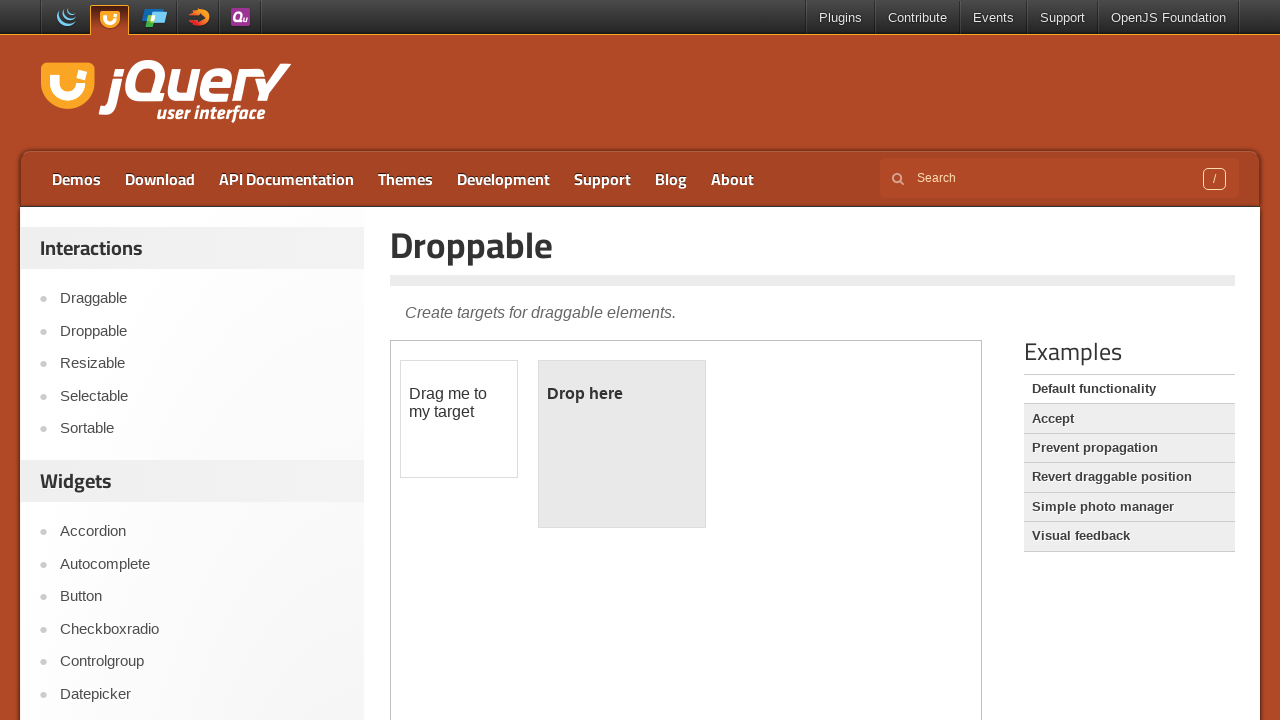

Located the demo iframe
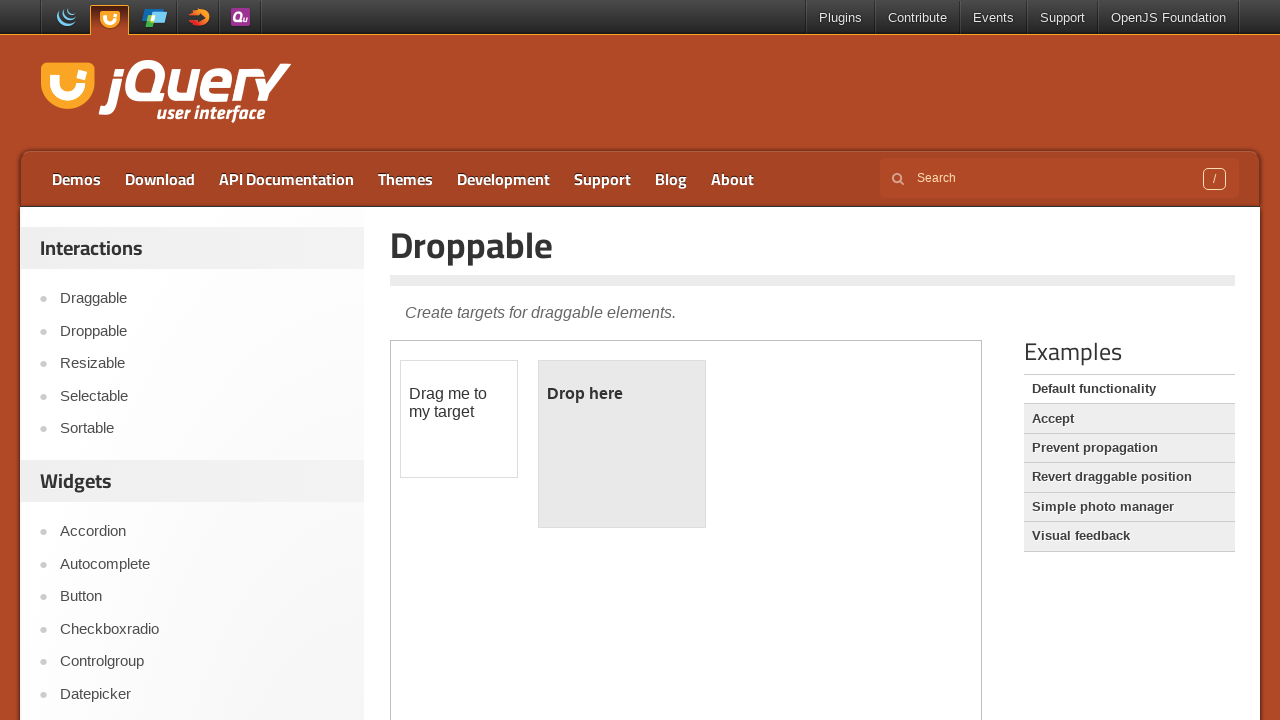

Located the draggable element
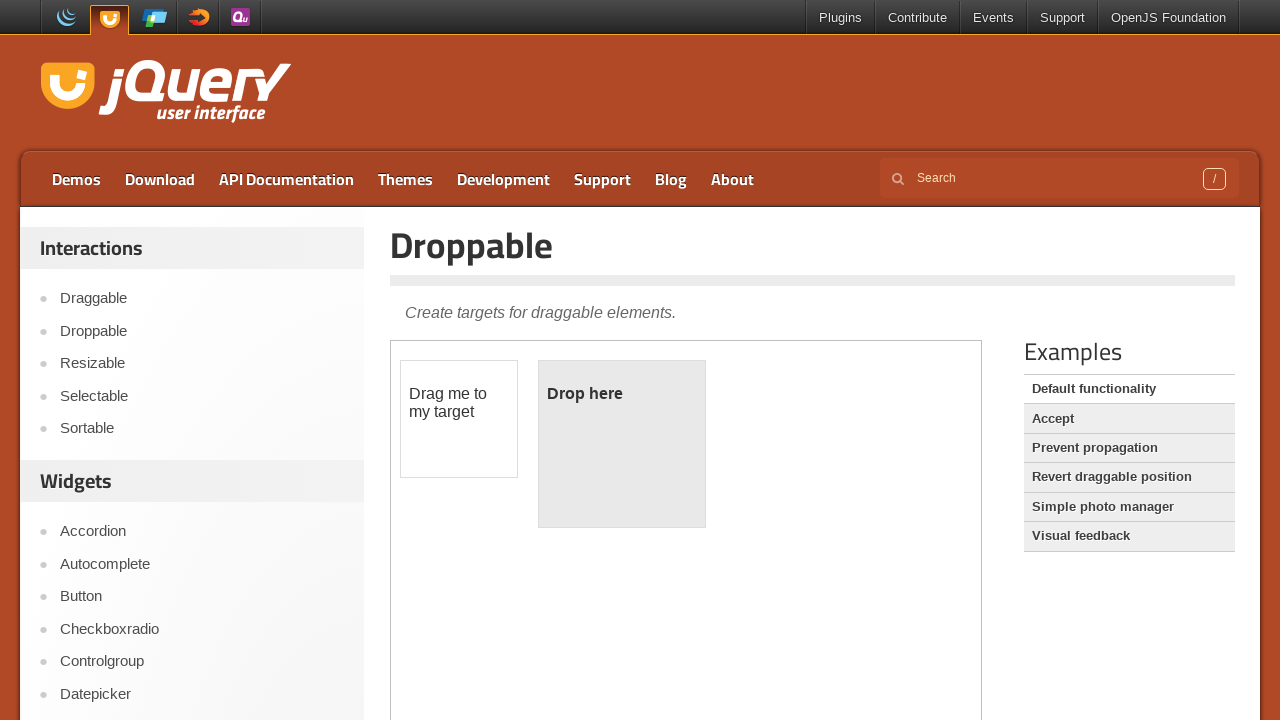

Located the droppable target element
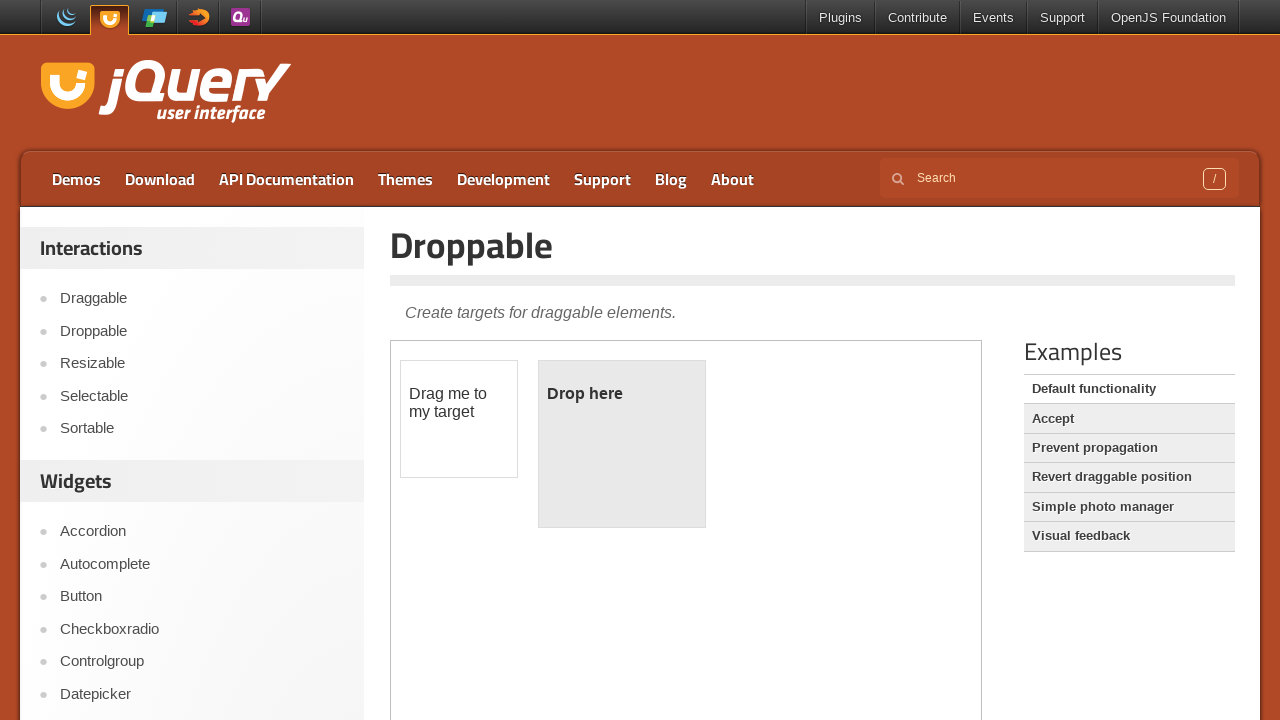

Dragged the draggable element onto the droppable target at (622, 444)
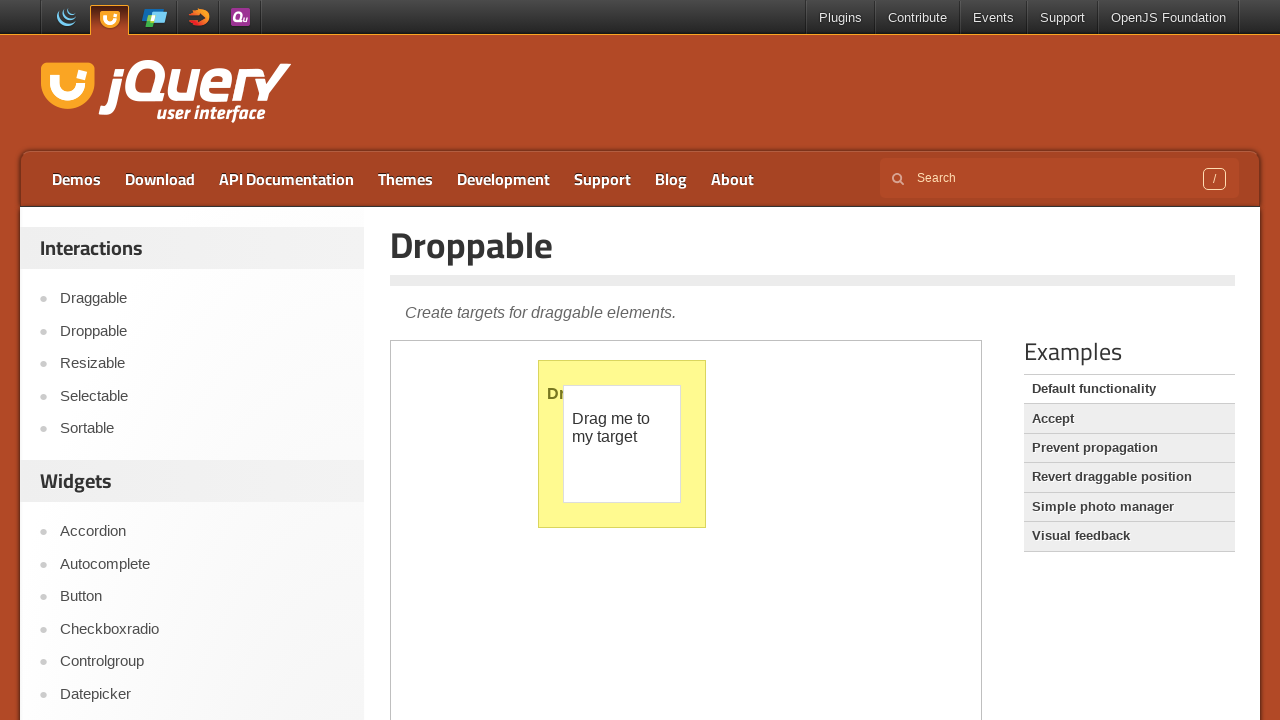

Retrieved text content from droppable element after drop
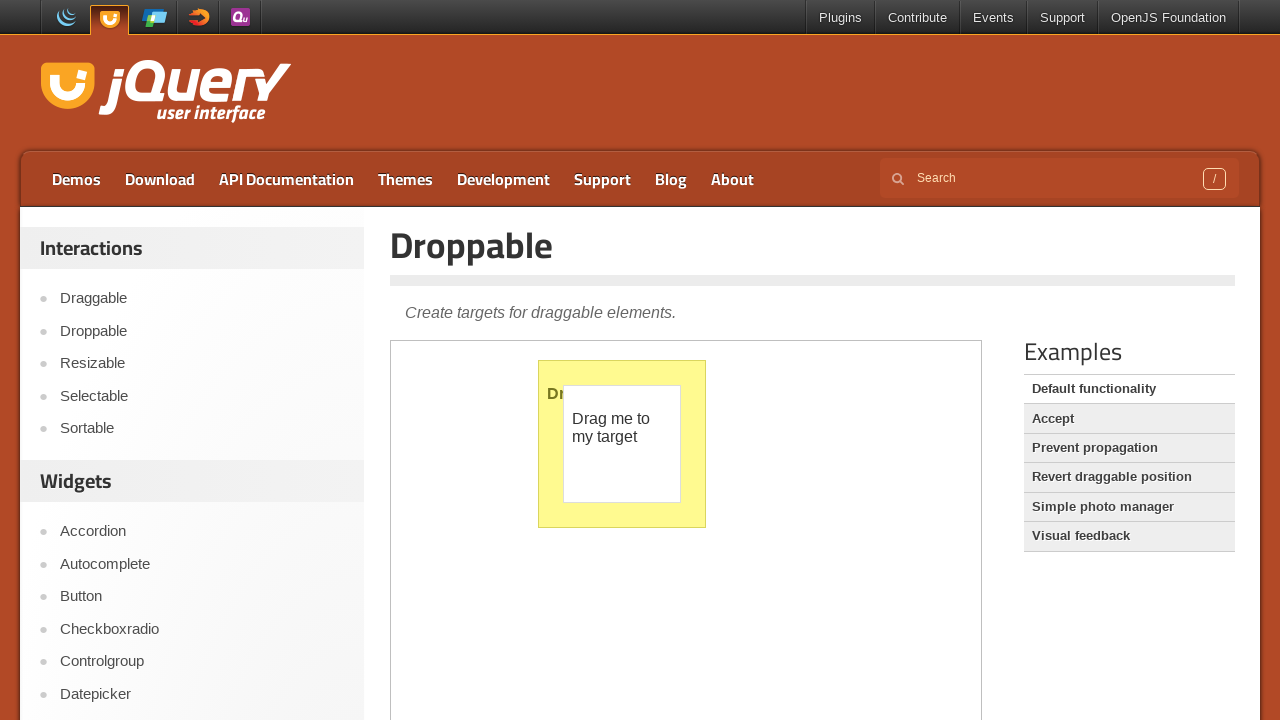

Verified that drop was successful with correct 'Dropped!' text
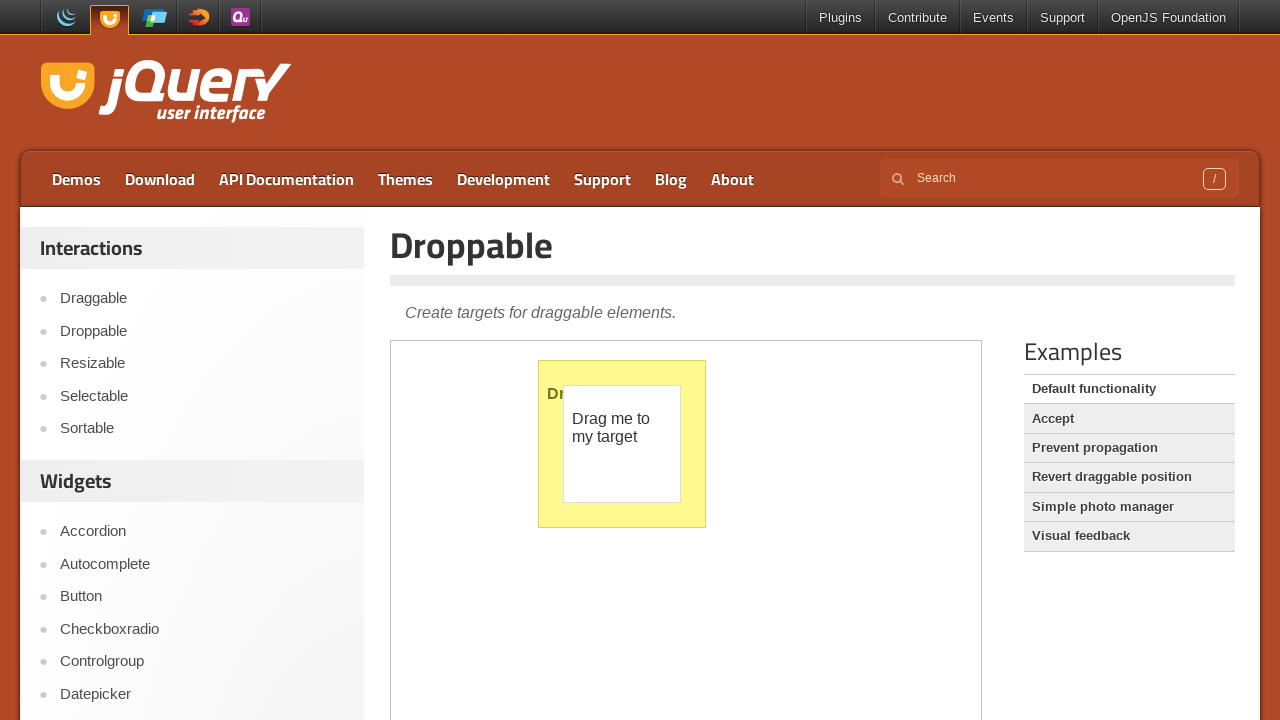

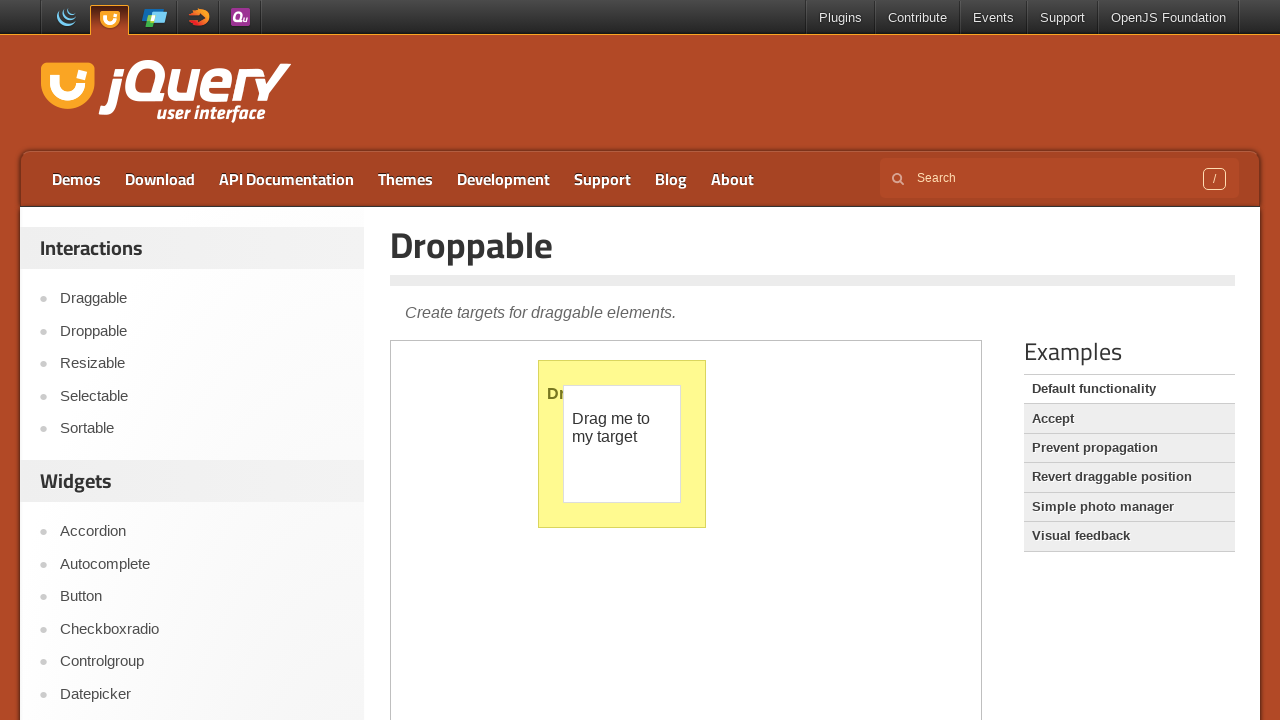